Tests various UI elements on a practice page including radio buttons, autocomplete input, dropdown selection, checkboxes, alert handling, and mouse hover interactions.

Starting URL: https://rahulshettyacademy.com/AutomationPractice/

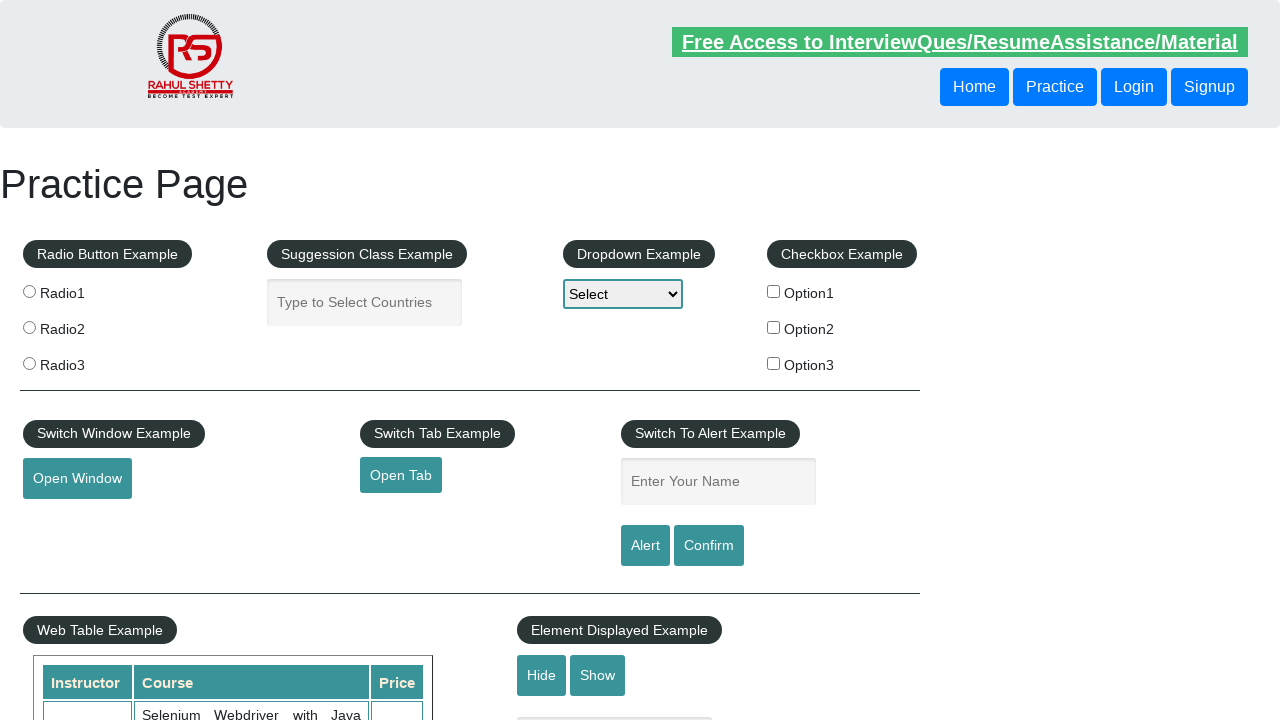

Clicked radio button at (29, 291) on input[name='radioButton']
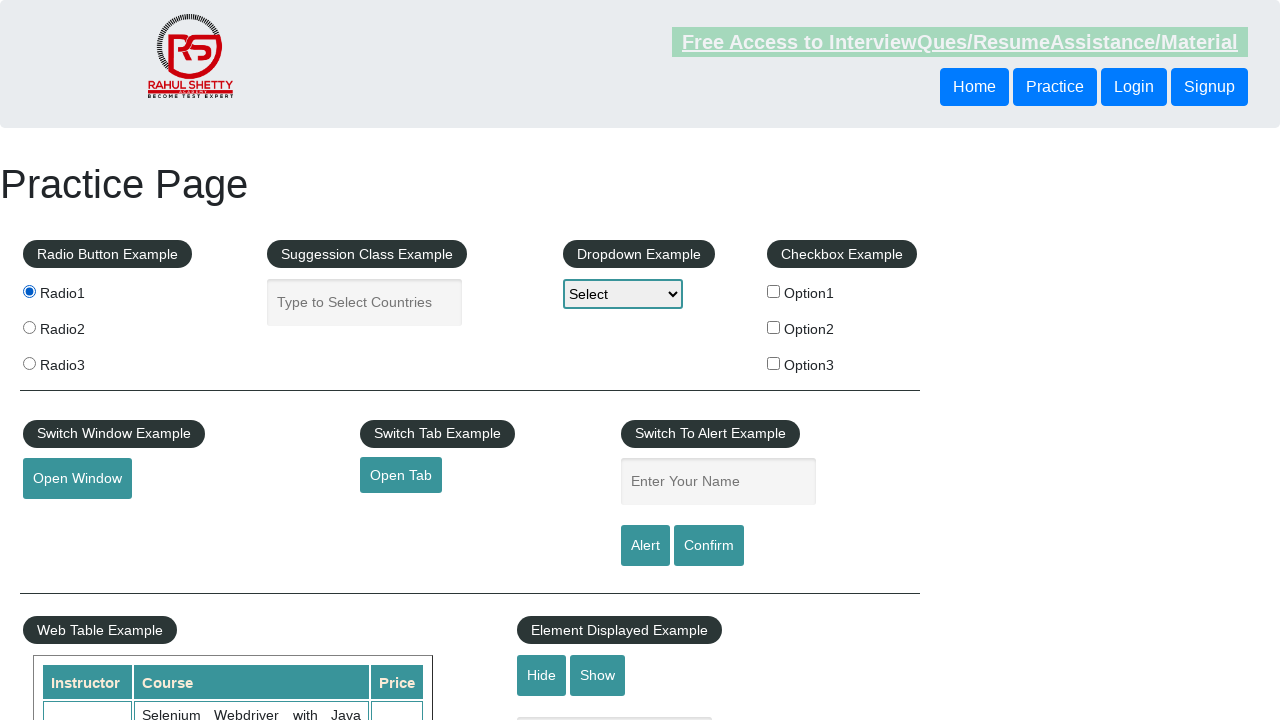

Verified radio button is selected
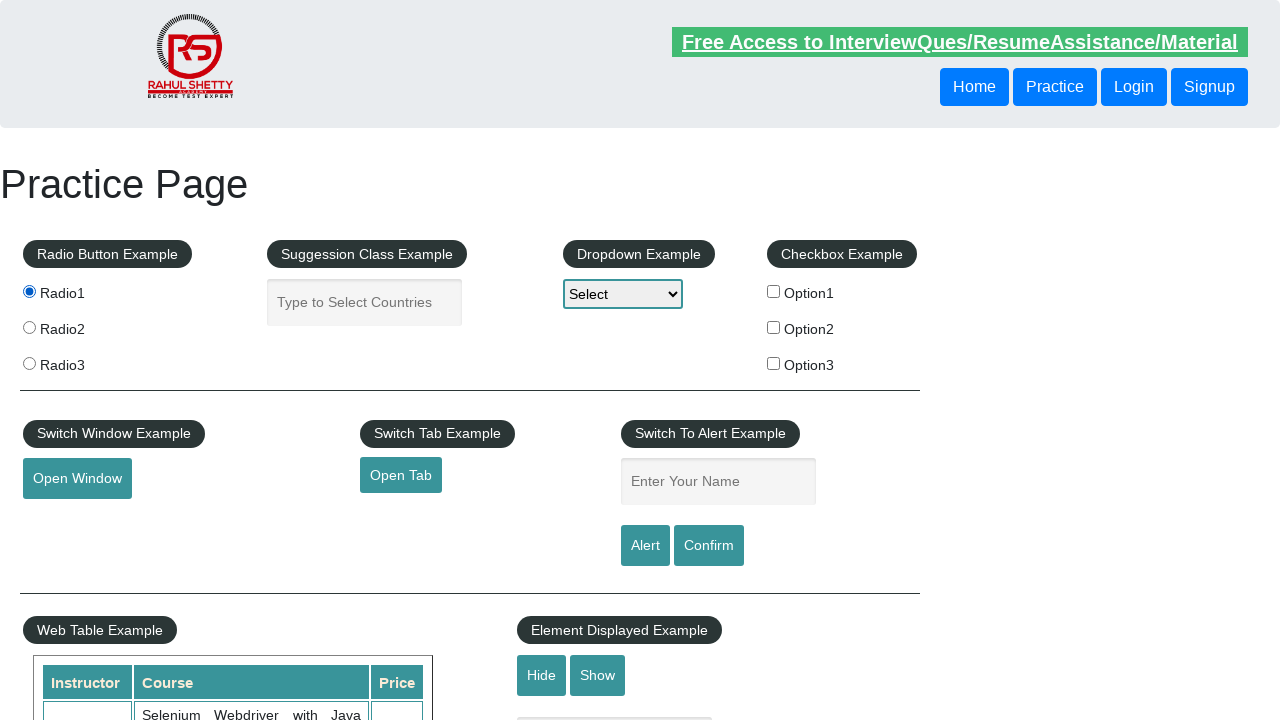

Cleared autocomplete input field on input#autocomplete
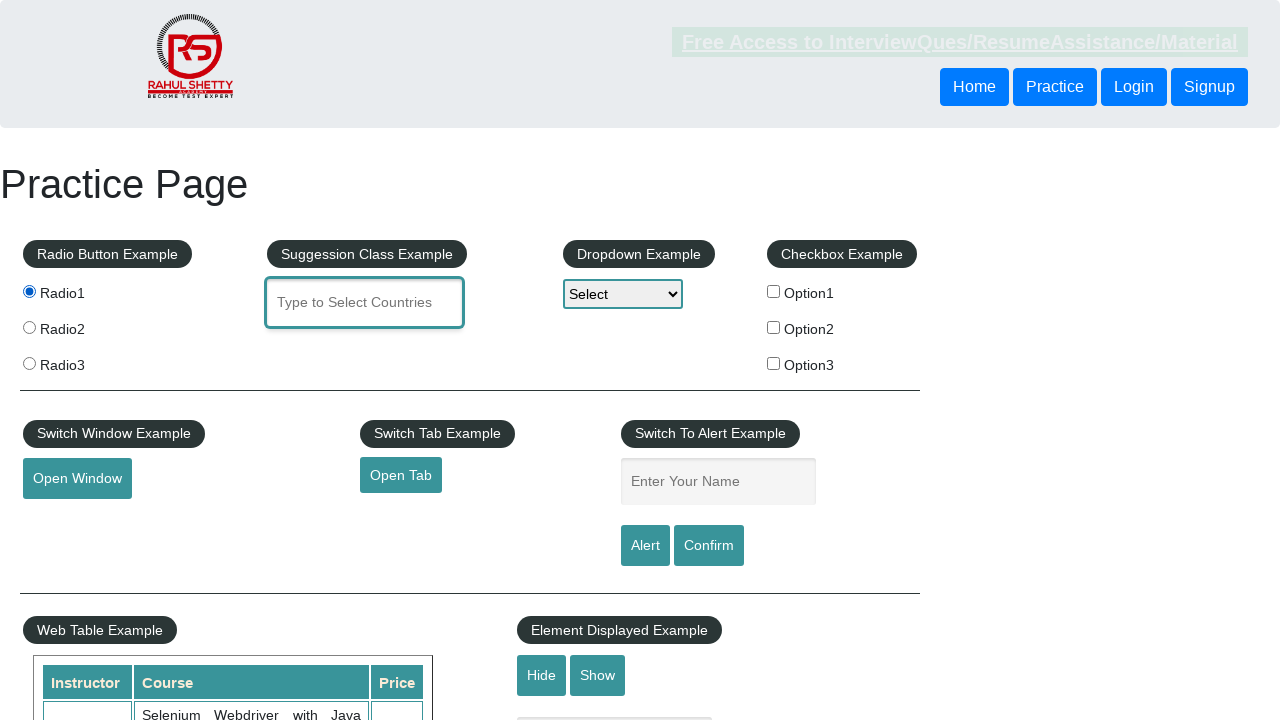

Typed 'hello' into autocomplete field on input#autocomplete
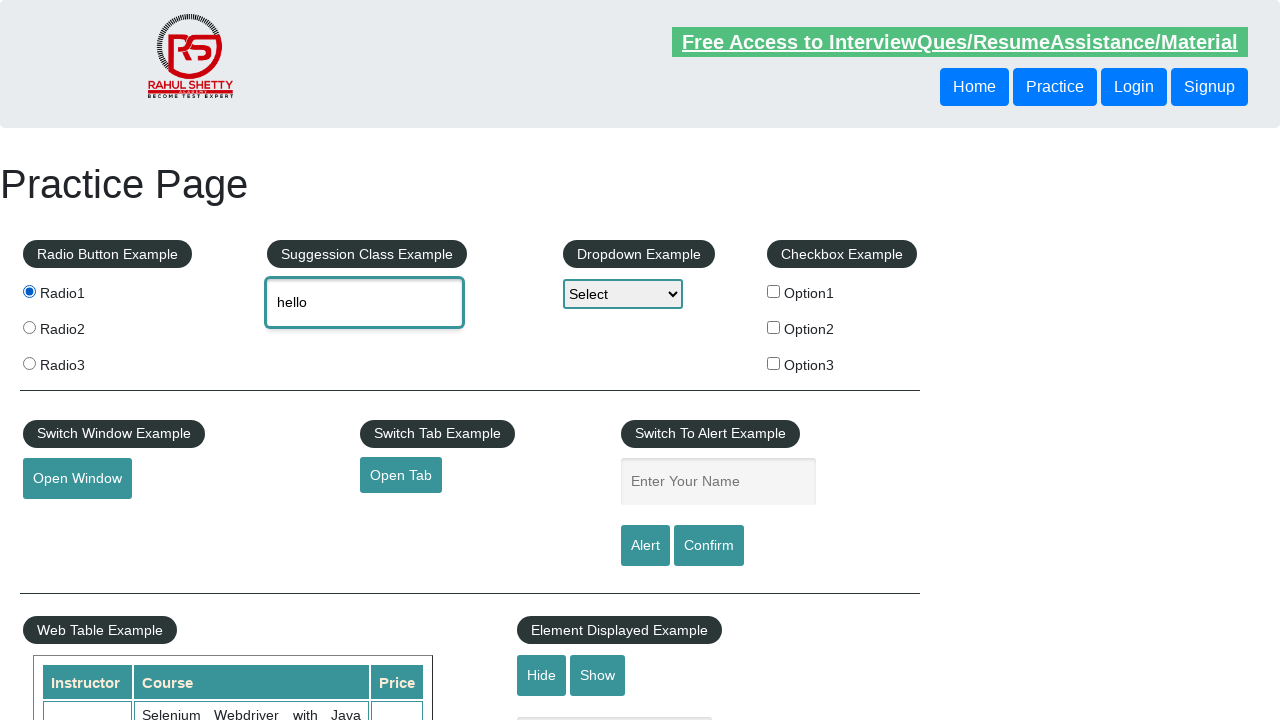

Waited 1 second for autocomplete suggestions
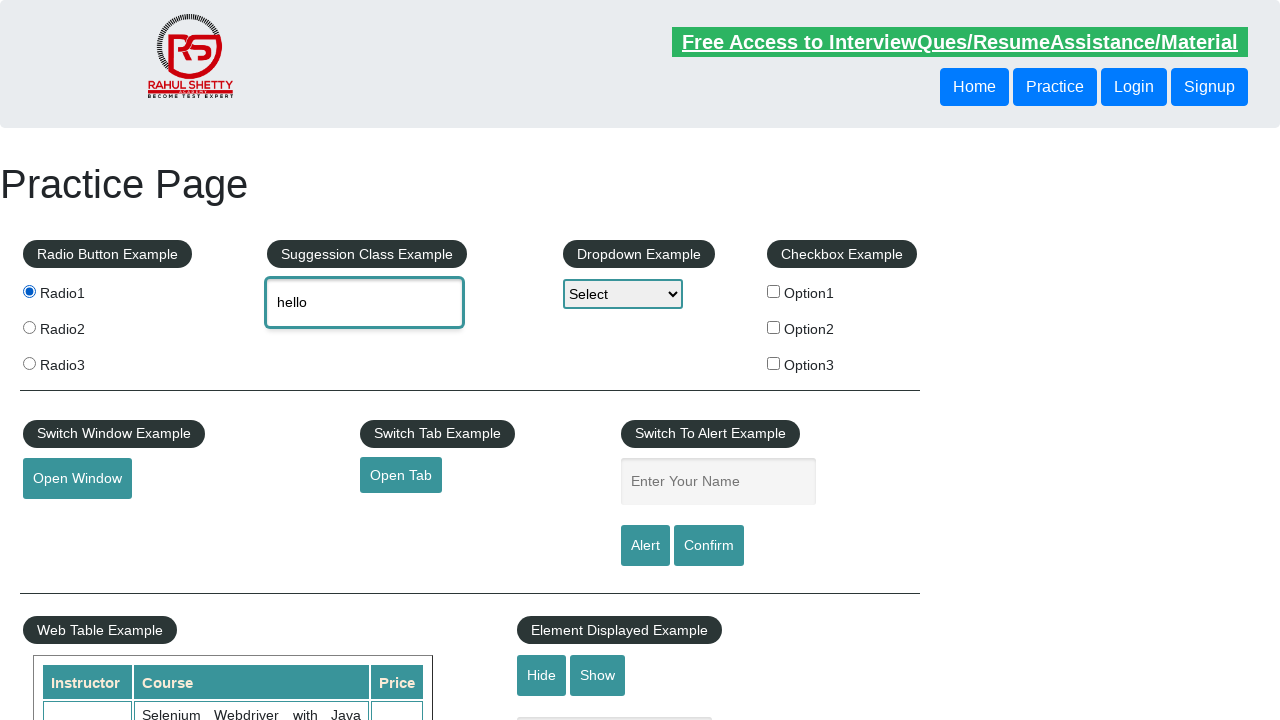

Cleared autocomplete field again on input#autocomplete
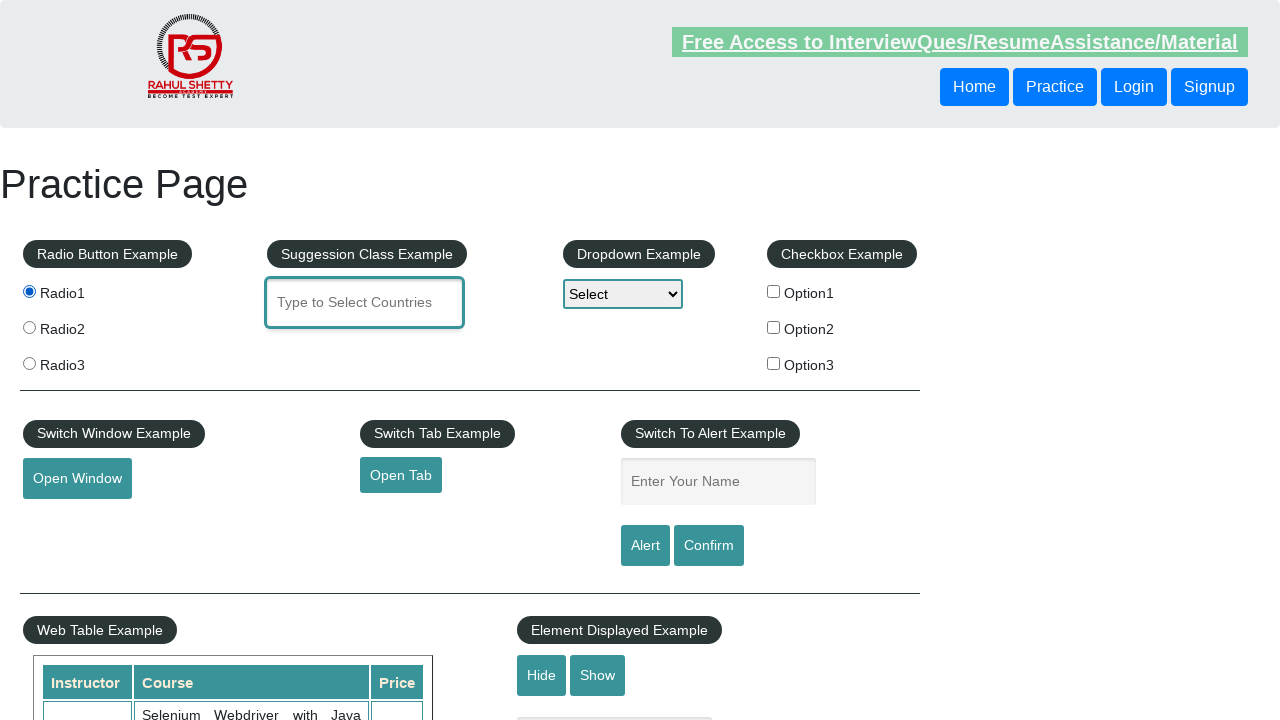

Selected 'Option1' from dropdown on select#dropdown-class-example
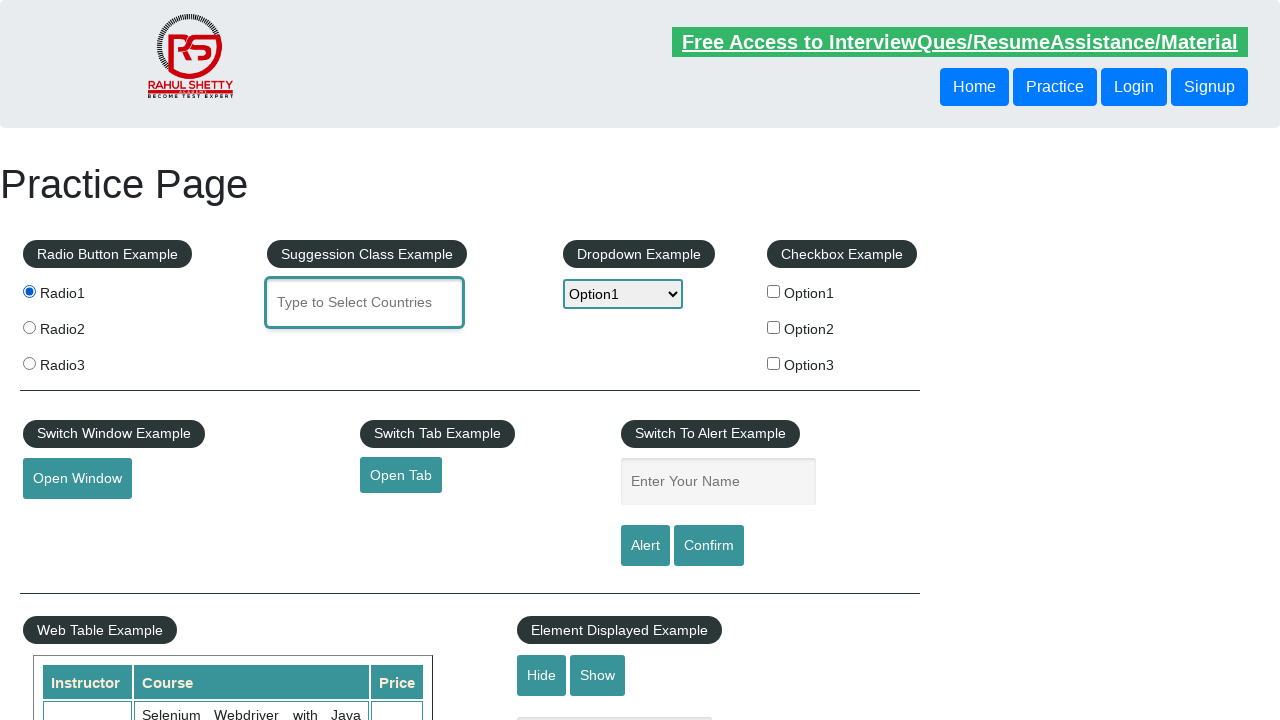

Clicked checkbox option 1 at (774, 291) on input#checkBoxOption1
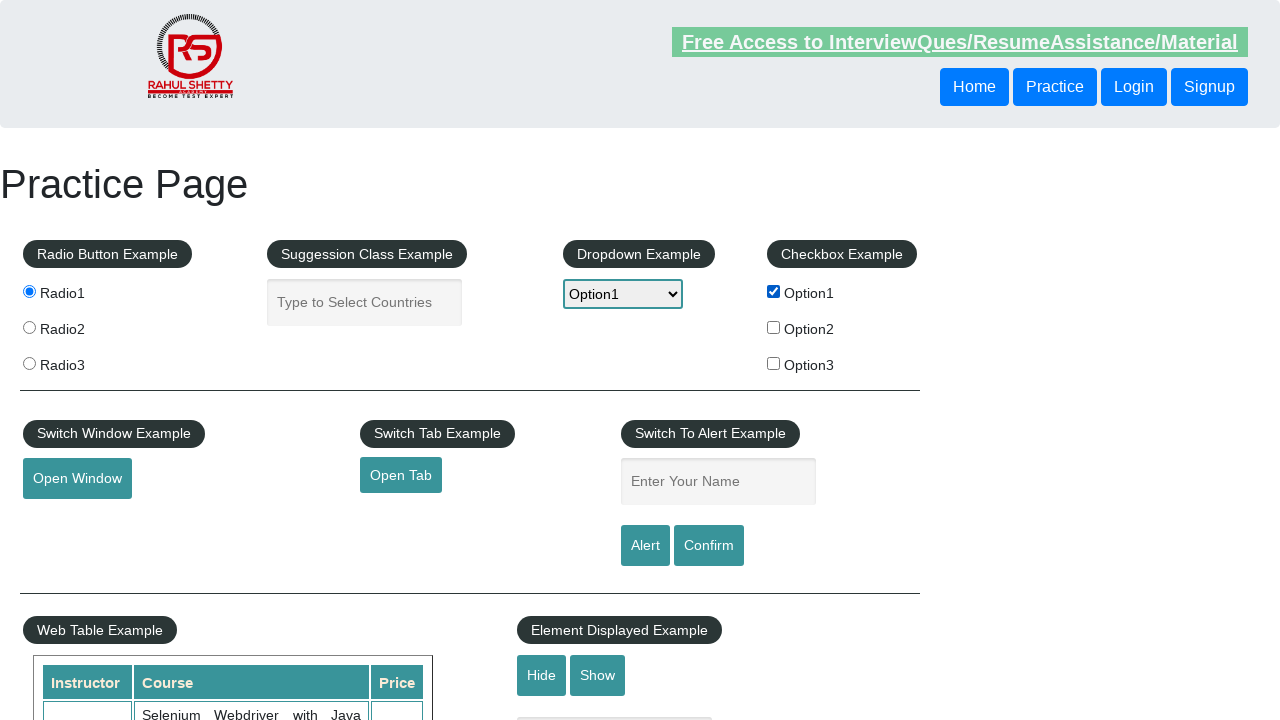

Verified checkbox option 1 is checked
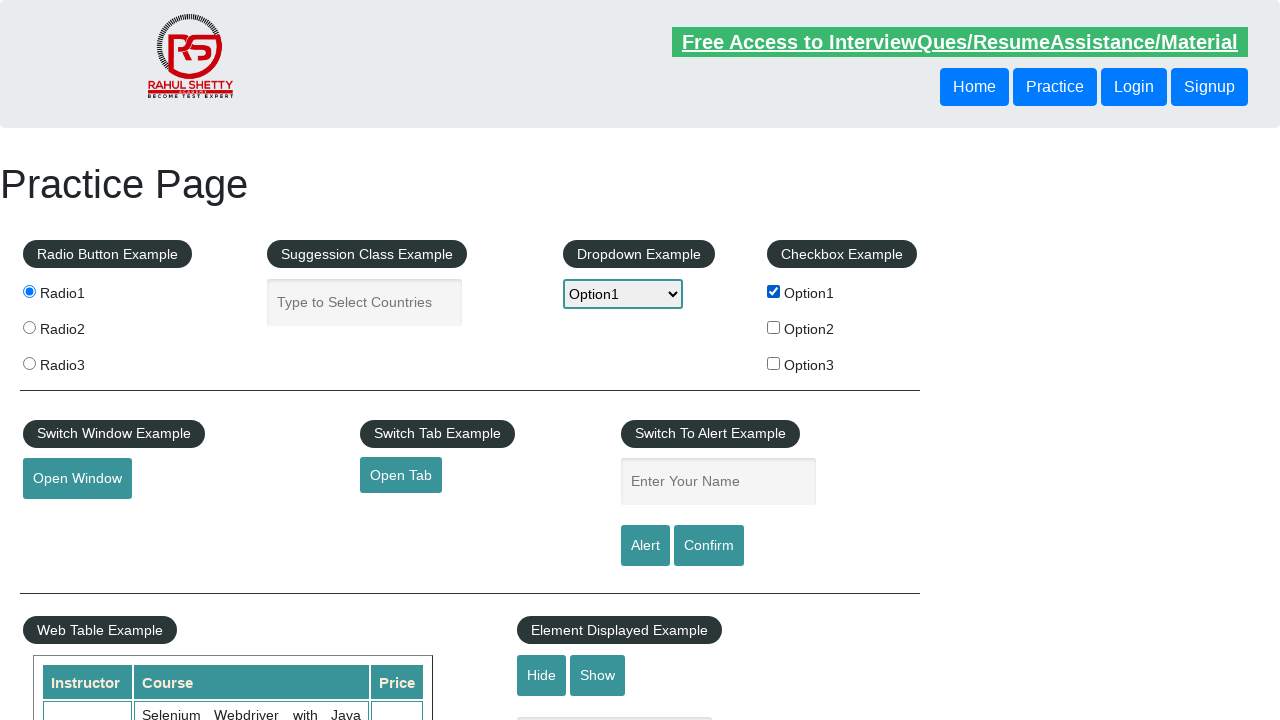

Clicked alert button at (645, 546) on input#alertbtn
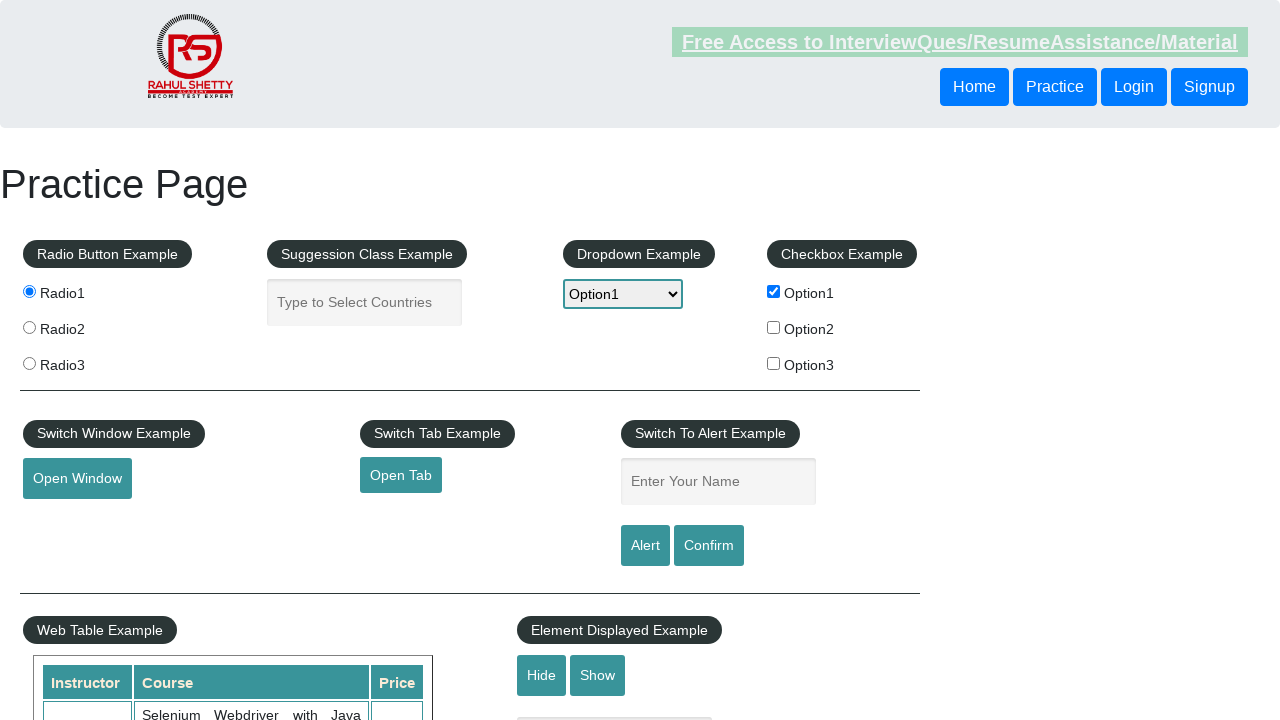

Set up dialog handler to accept alerts
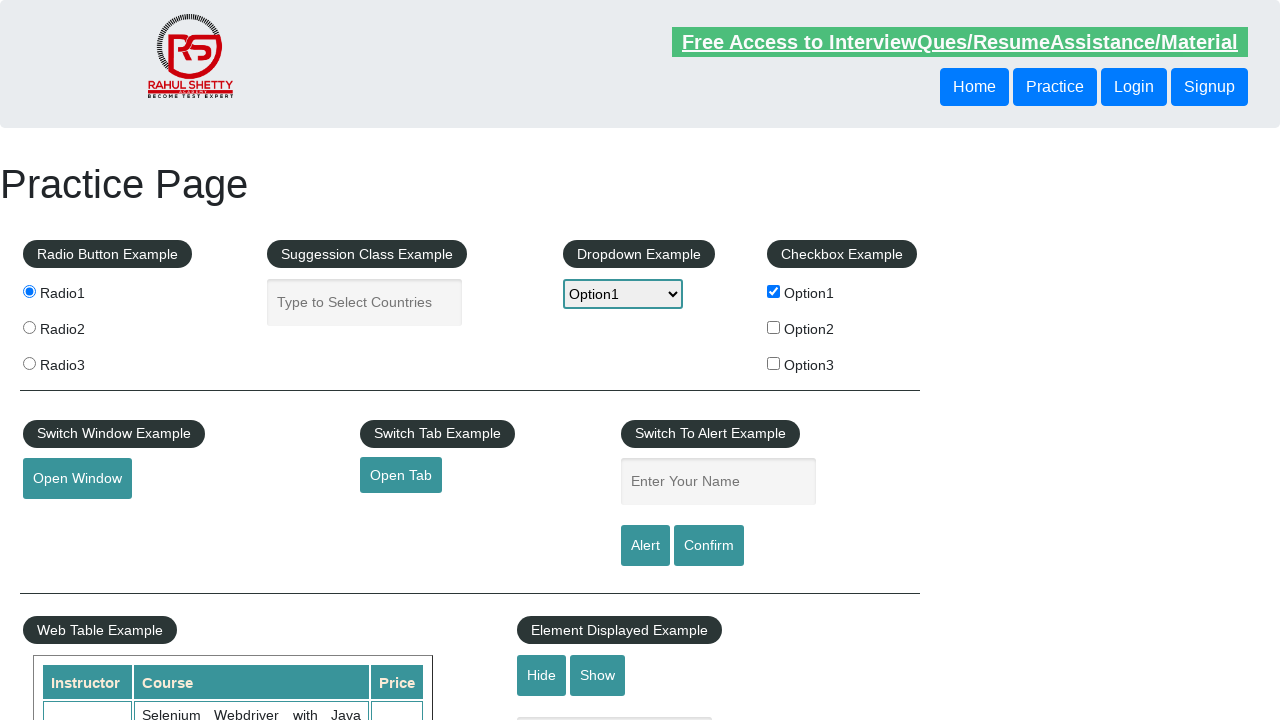

Waited 1 second for alert to process
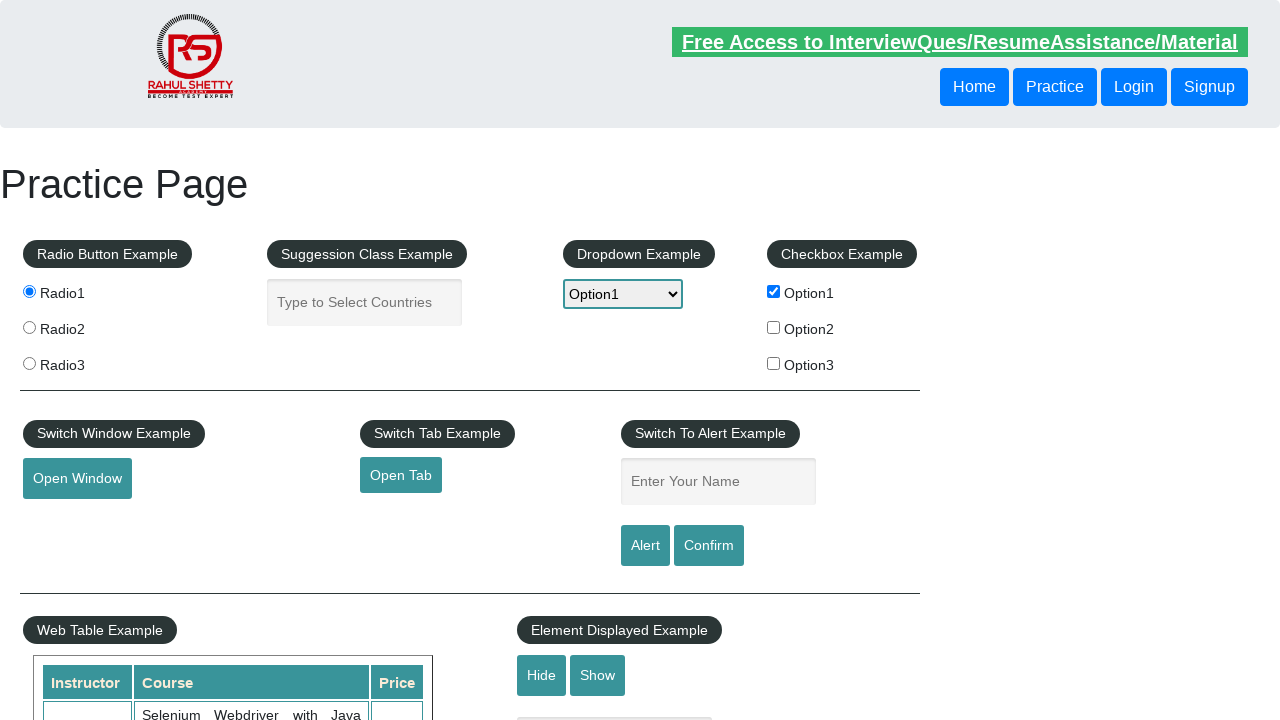

Filled name input with 'masuma' on input[name='enter-name']
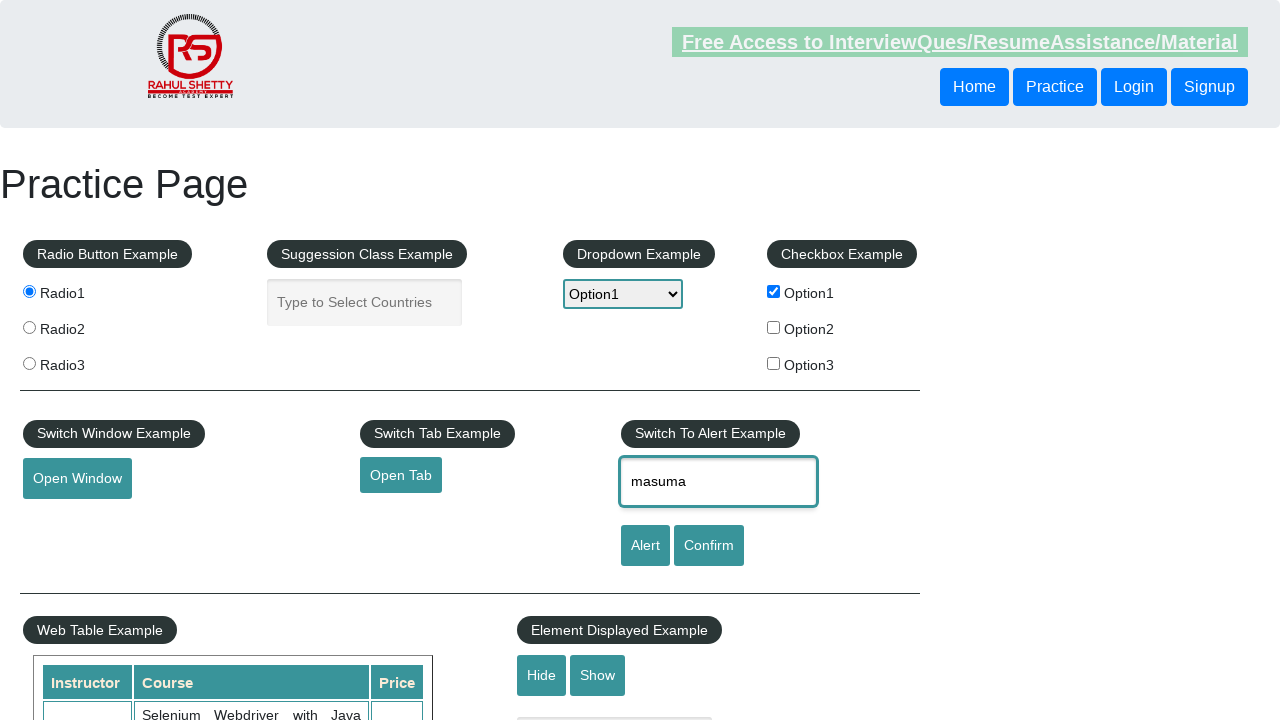

Clicked confirm button to trigger confirm alert at (709, 546) on input#confirmbtn
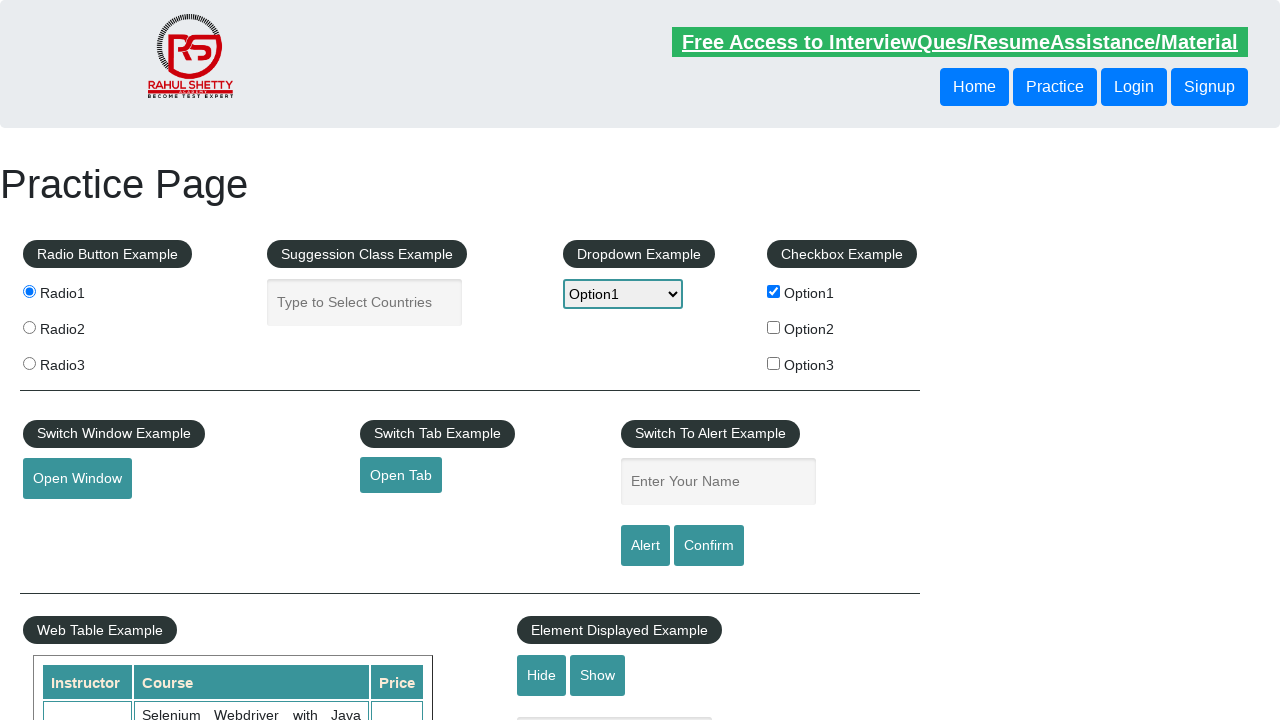

Waited 1 second for confirm alert to process
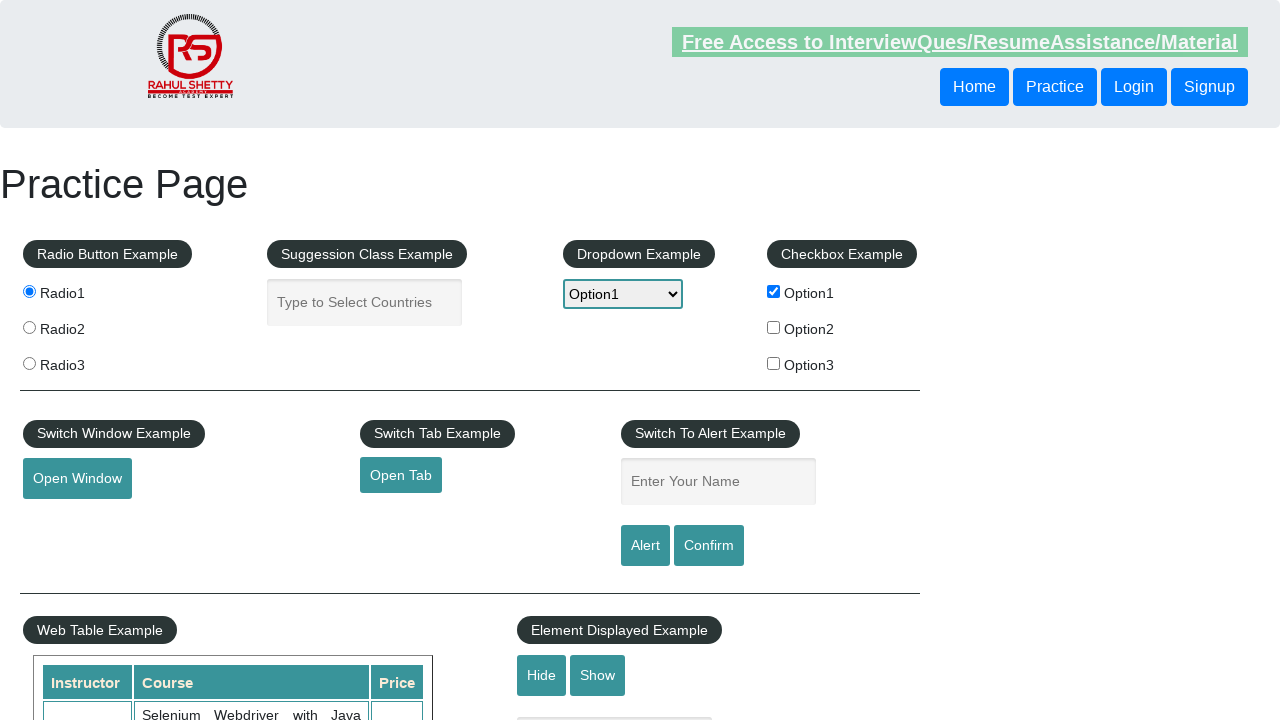

Located Mouse Hover button
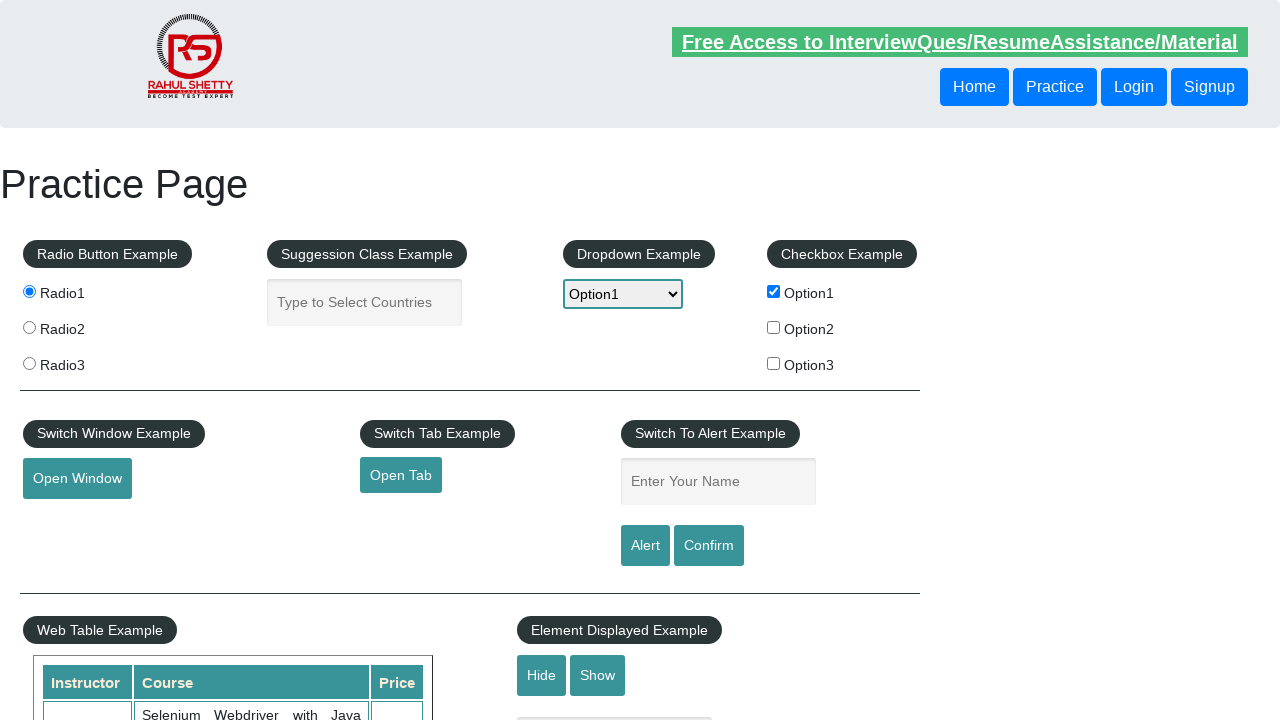

Scrolled to Mouse Hover button
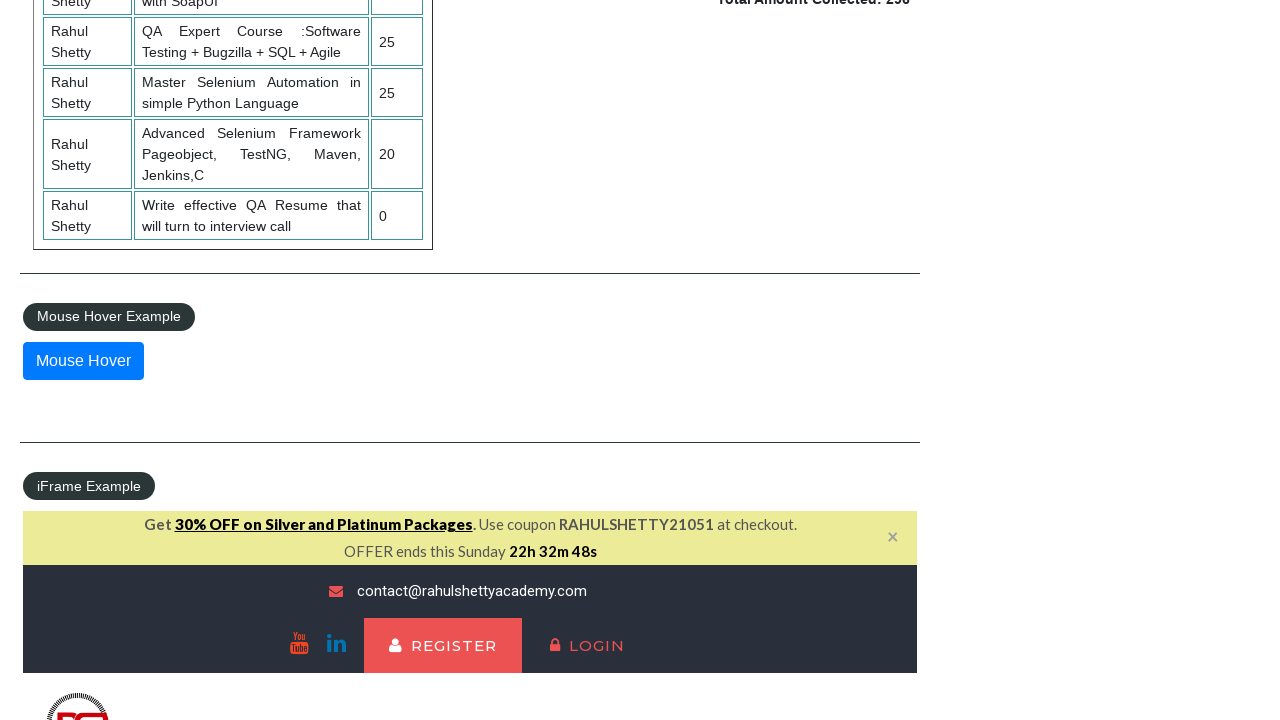

Hovered over Mouse Hover button to reveal menu at (83, 361) on button:has-text('Mouse Hover')
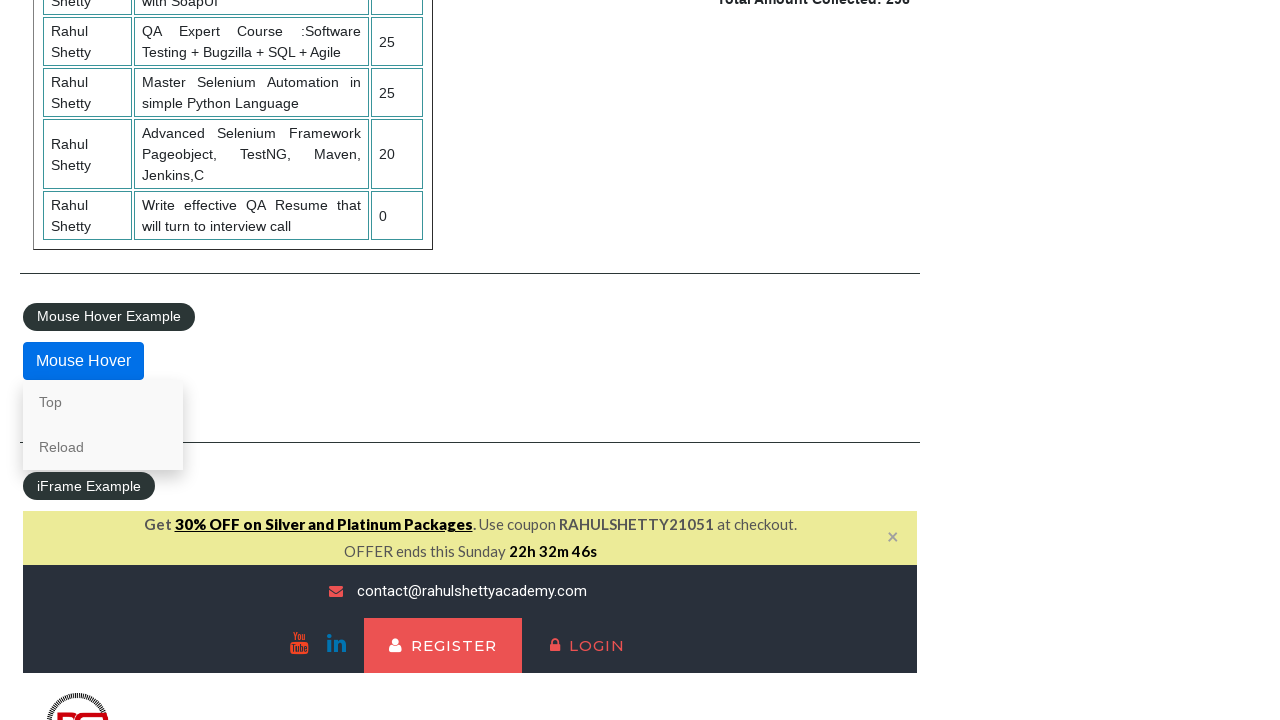

Clicked Reload option from hover menu at (103, 447) on a:has-text('Reload')
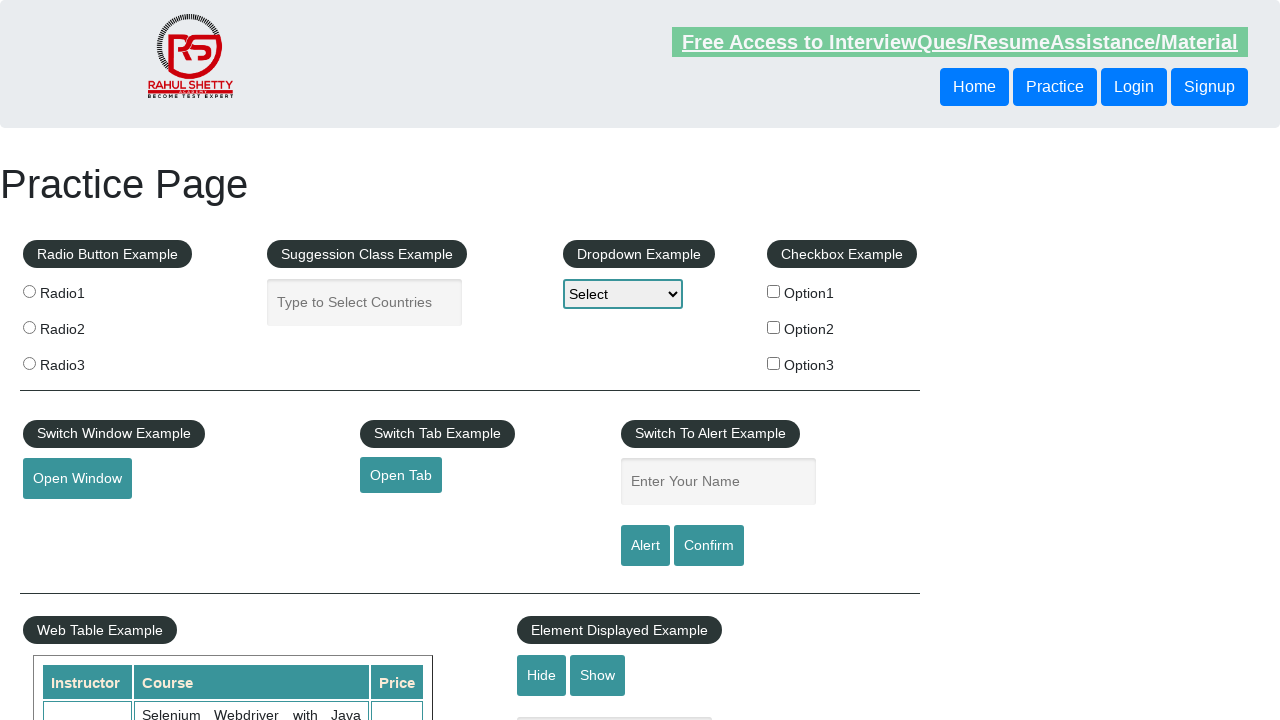

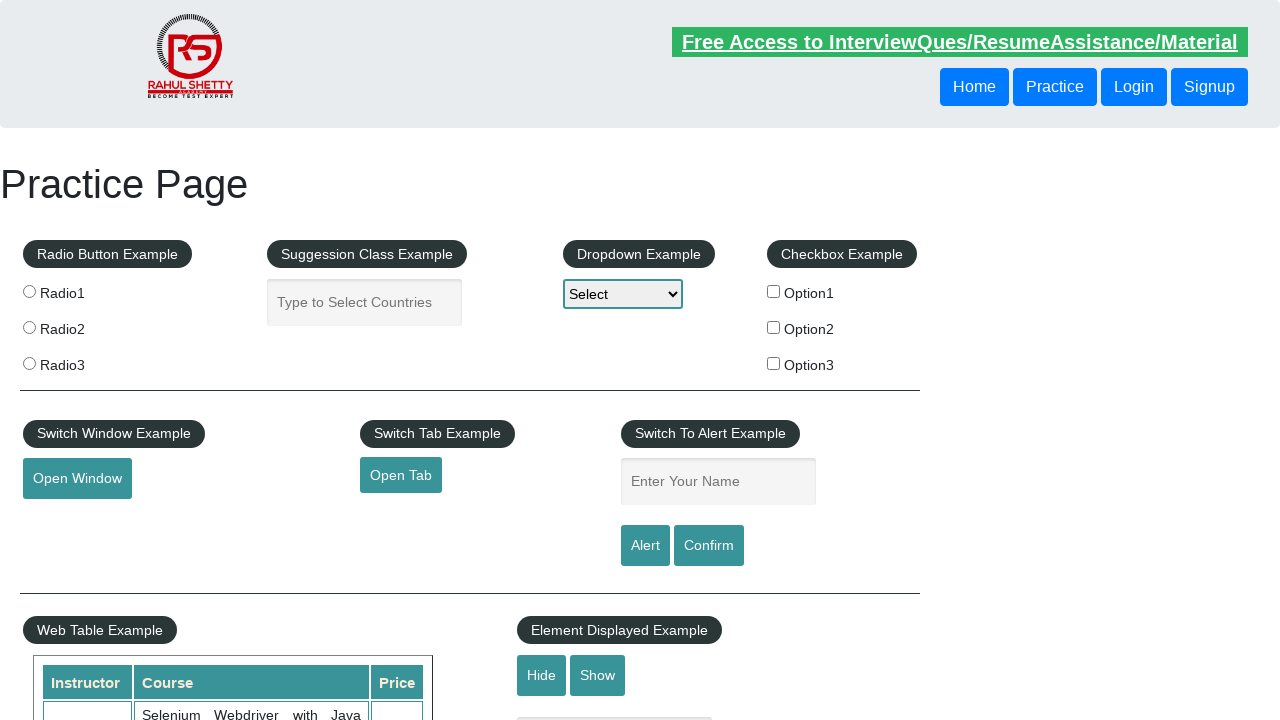